Tests jQuery UI datepicker functionality by switching to an iframe, clicking on the datepicker field, and selecting a specific date (21st) from the calendar

Starting URL: https://jqueryui.com/datepicker/#buttonbar

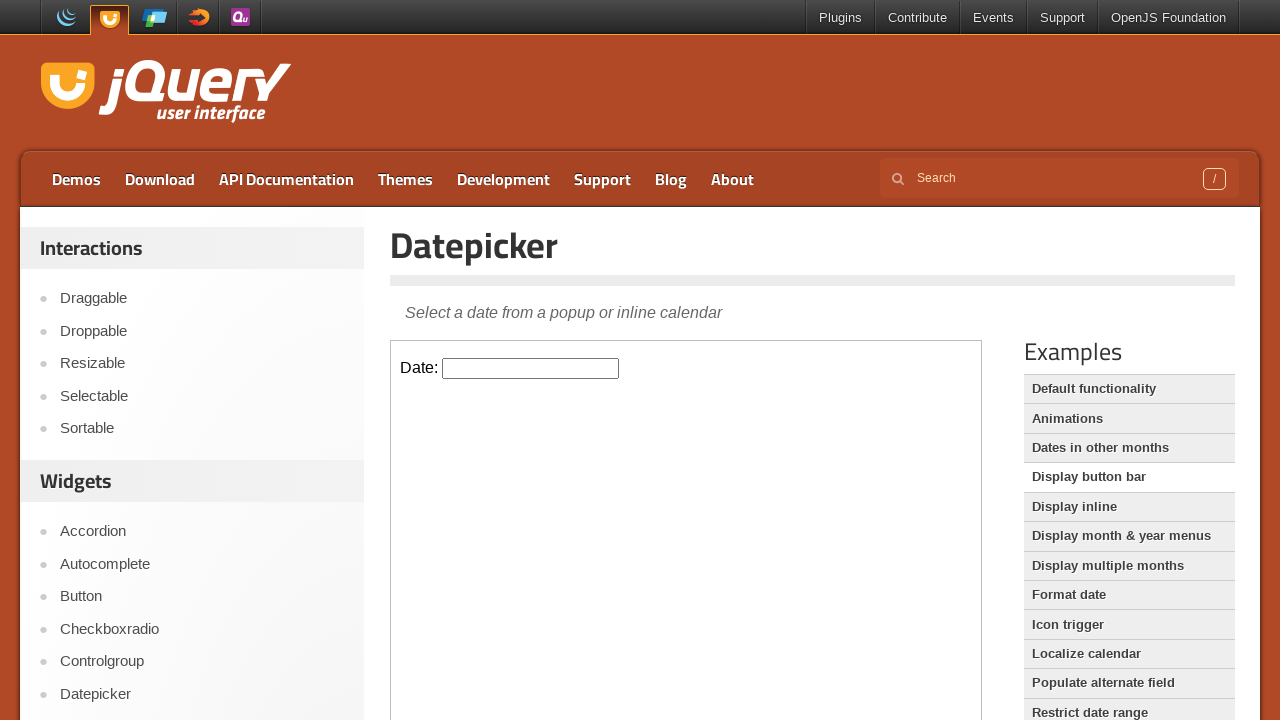

Located the demo frame containing the datepicker
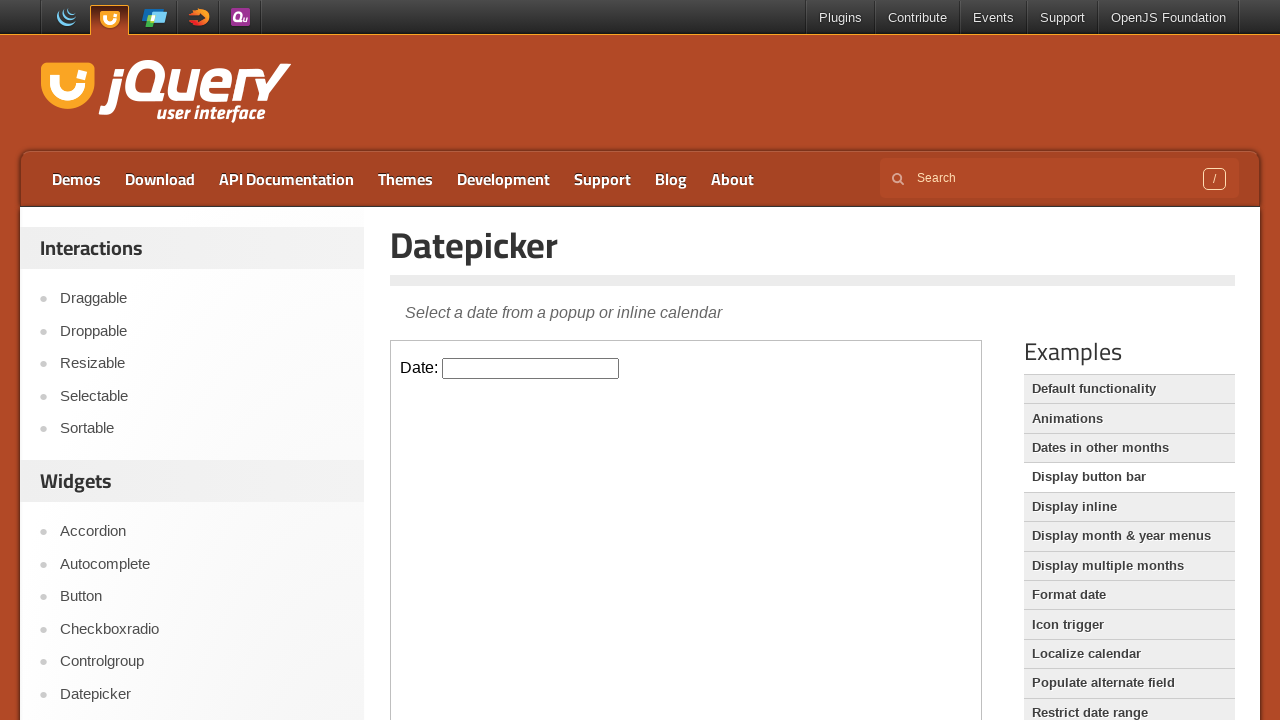

Clicked on the datepicker input field to open the calendar at (531, 368) on .demo-frame >> internal:control=enter-frame >> .hasDatepicker
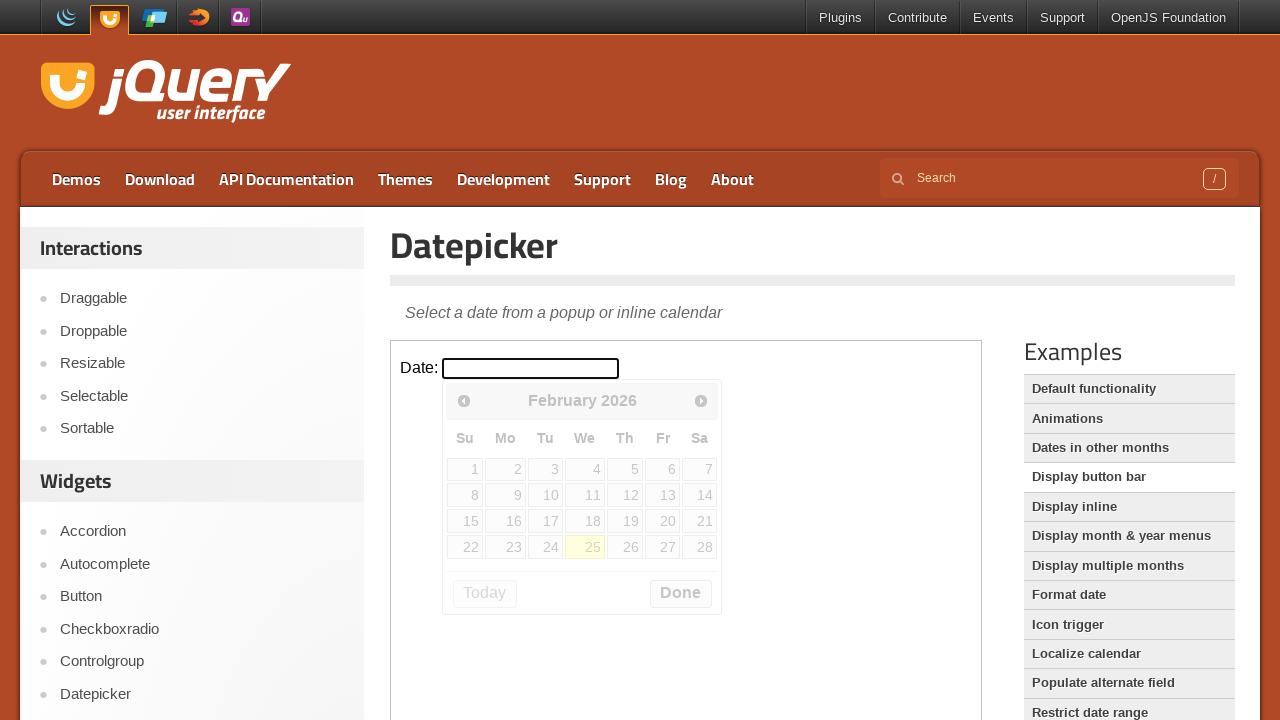

Selected the 21st date from the calendar at (700, 521) on .demo-frame >> internal:control=enter-frame >> td a:text('21')
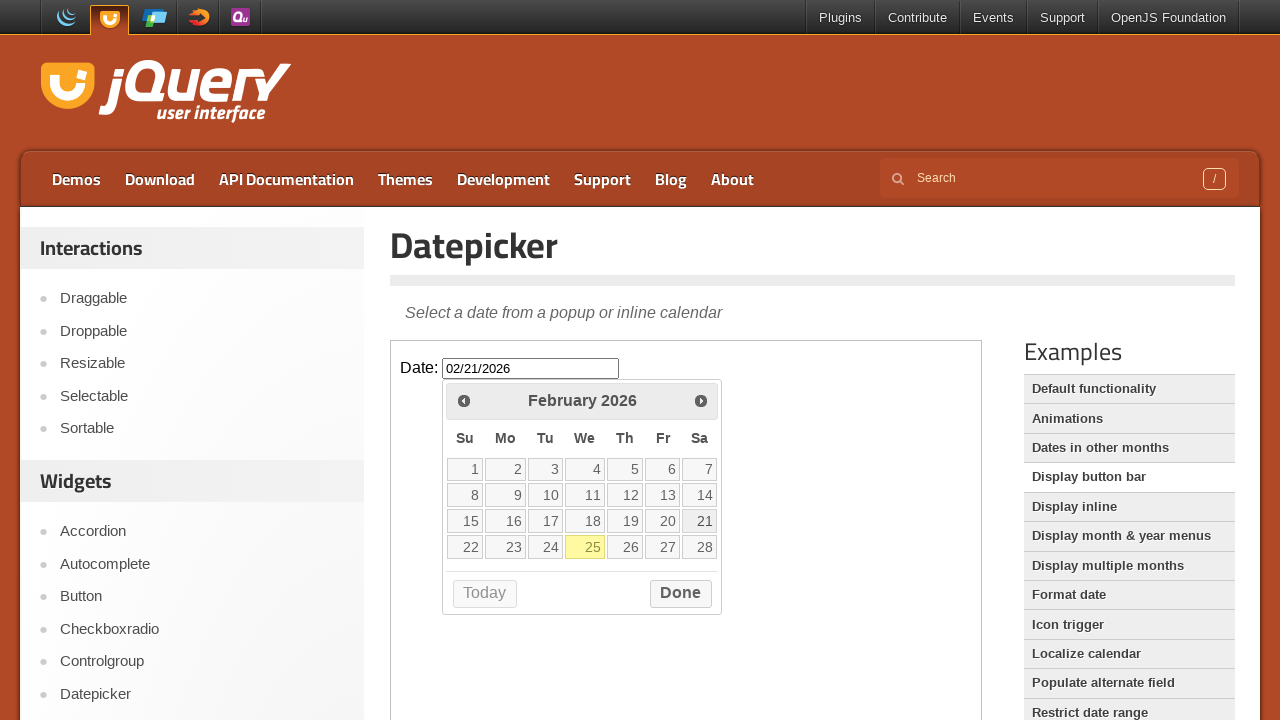

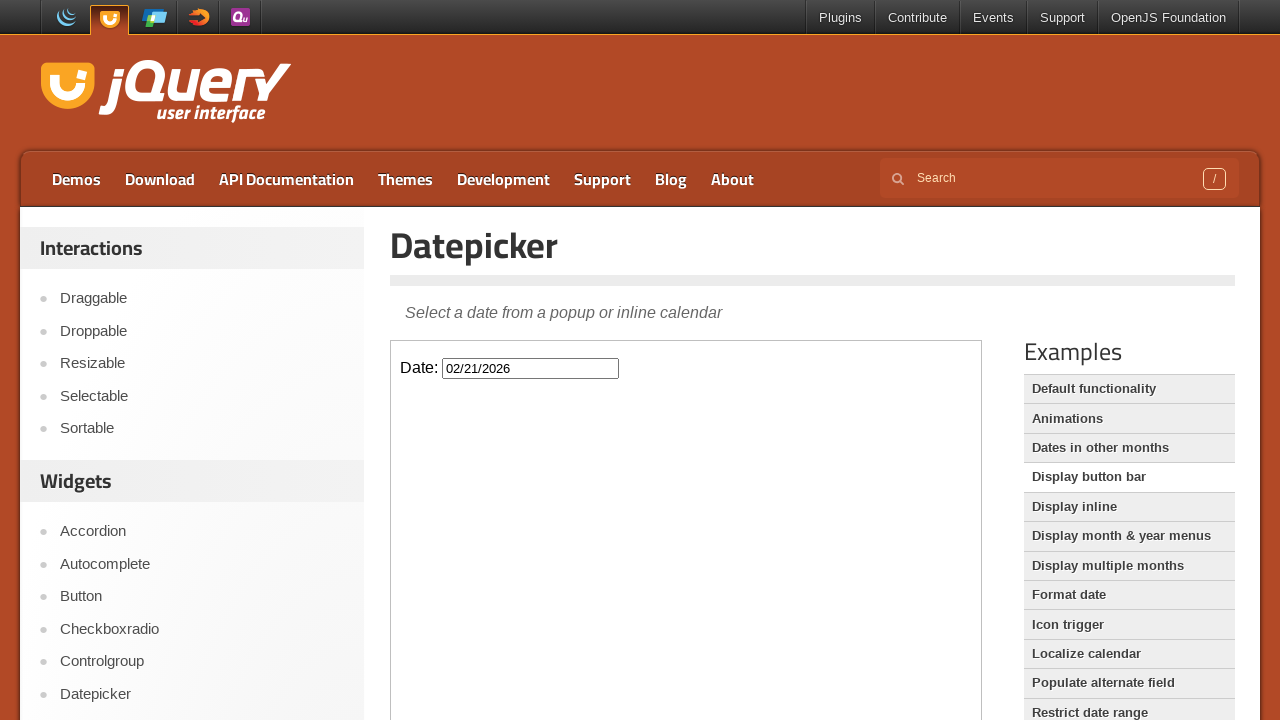